Tests drag and drop functionality within an iframe on the jQuery UI demo page by dragging an element and dropping it onto a target

Starting URL: https://jqueryui.com/droppable/

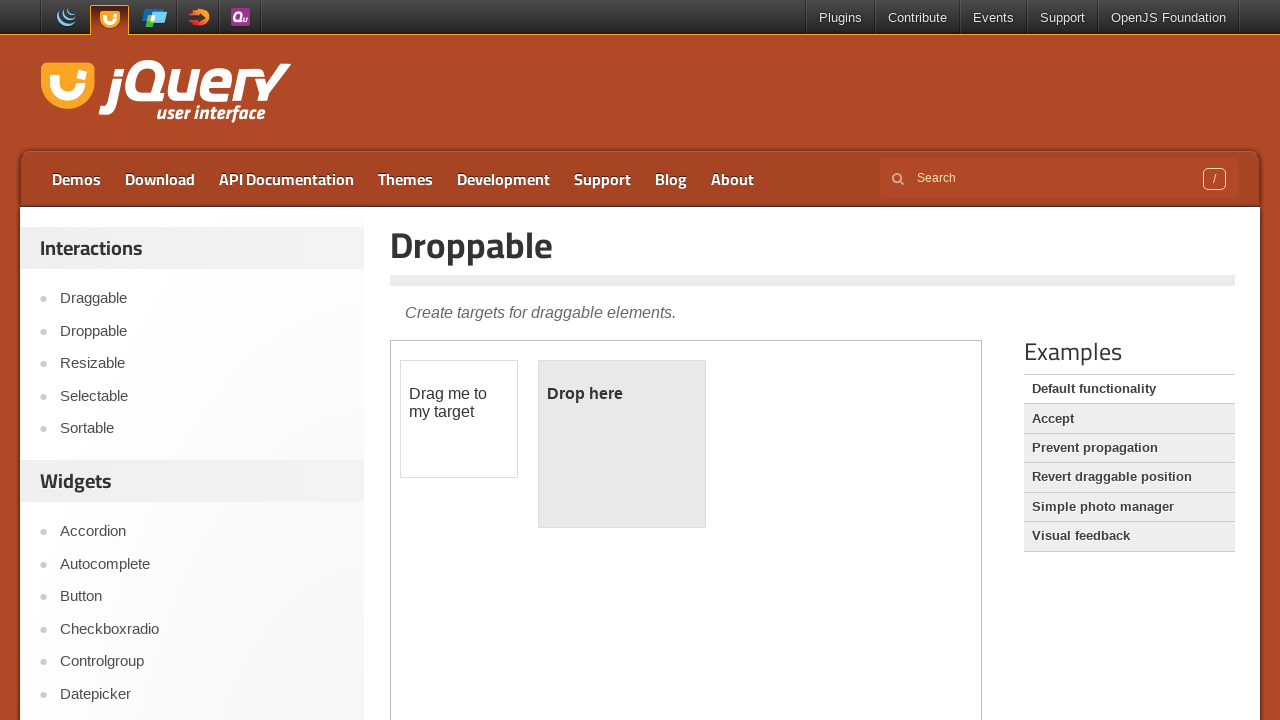

Located first iframe on the page
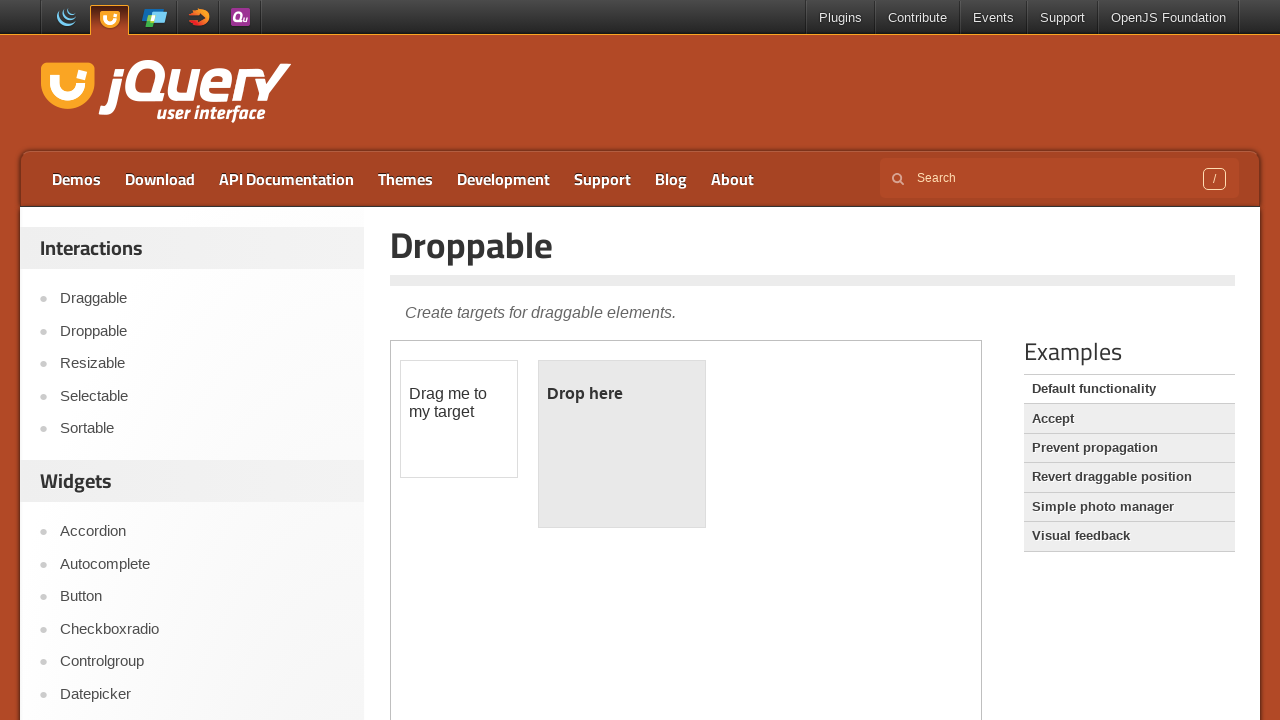

Located draggable element within iframe
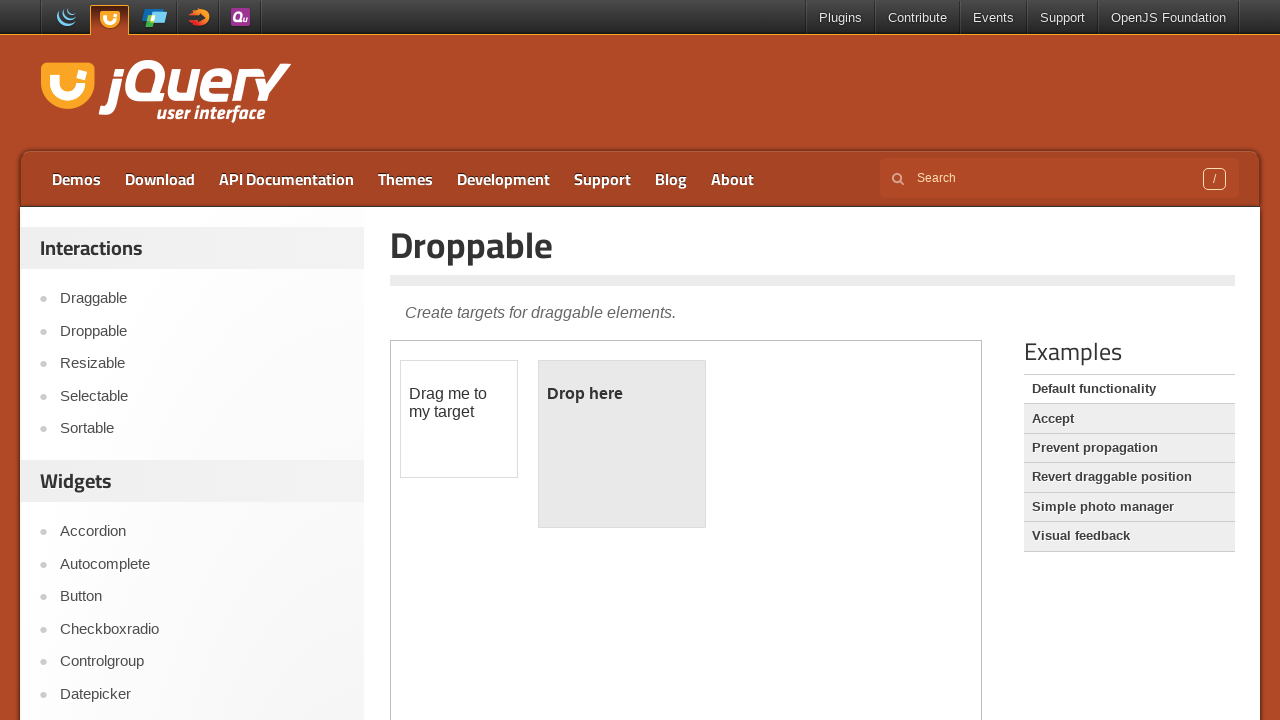

Located droppable target element within iframe
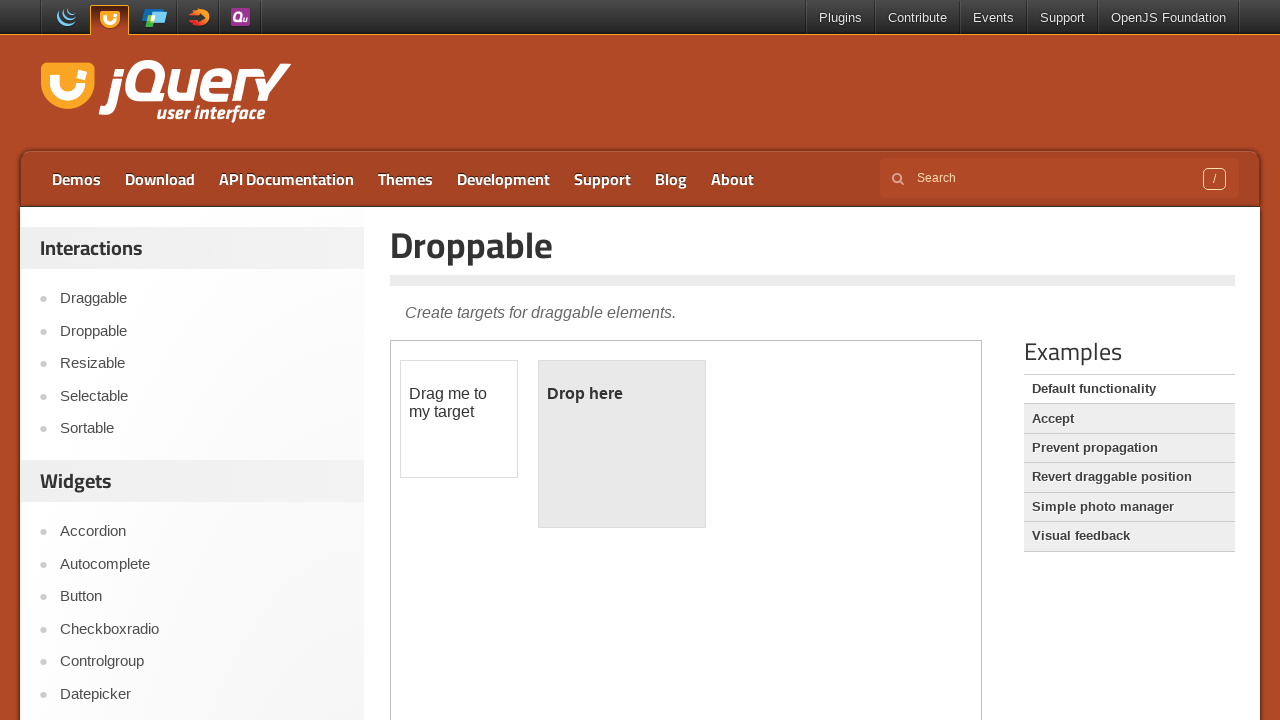

Dragged element from source to target location at (622, 444)
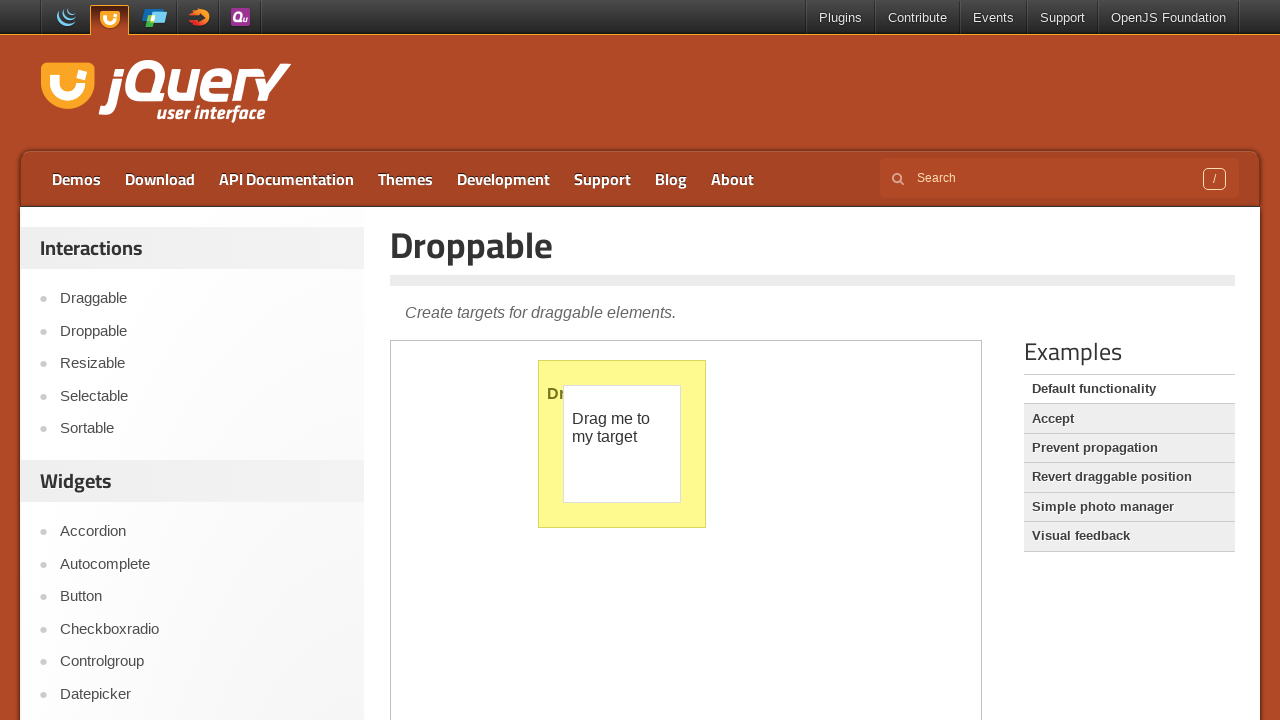

Reloaded the page
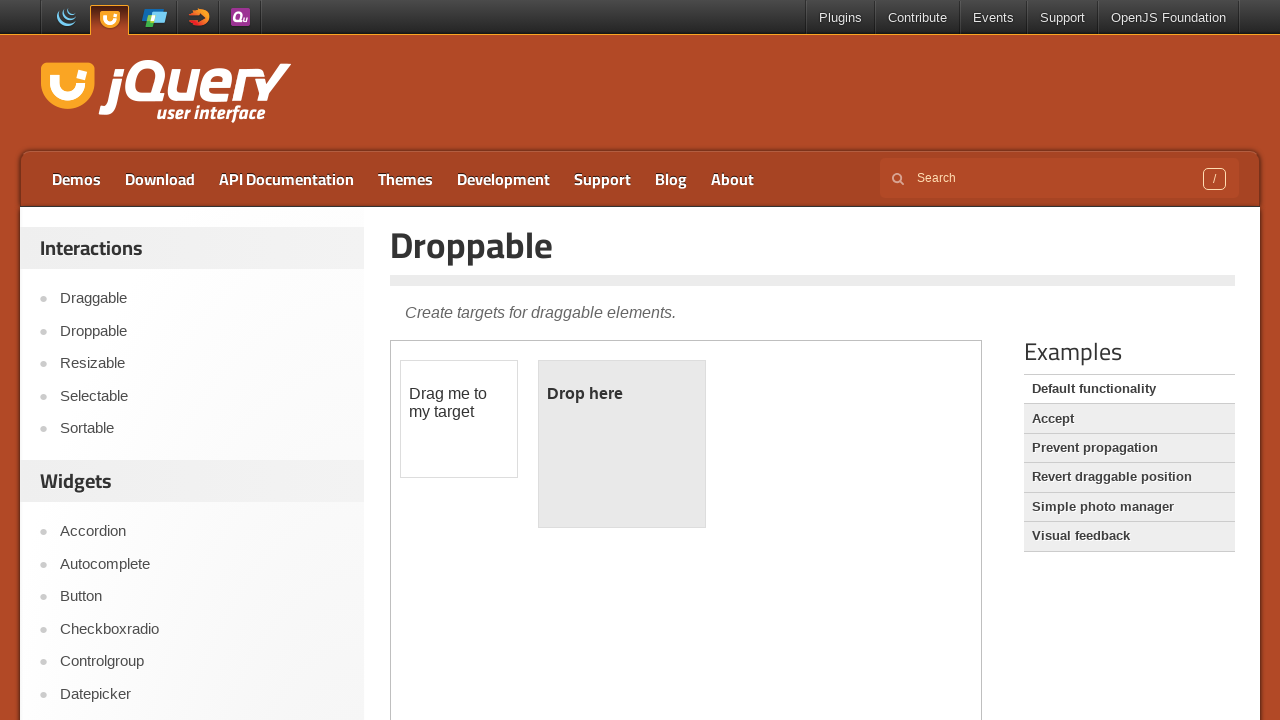

Counted 1 iframes on the page
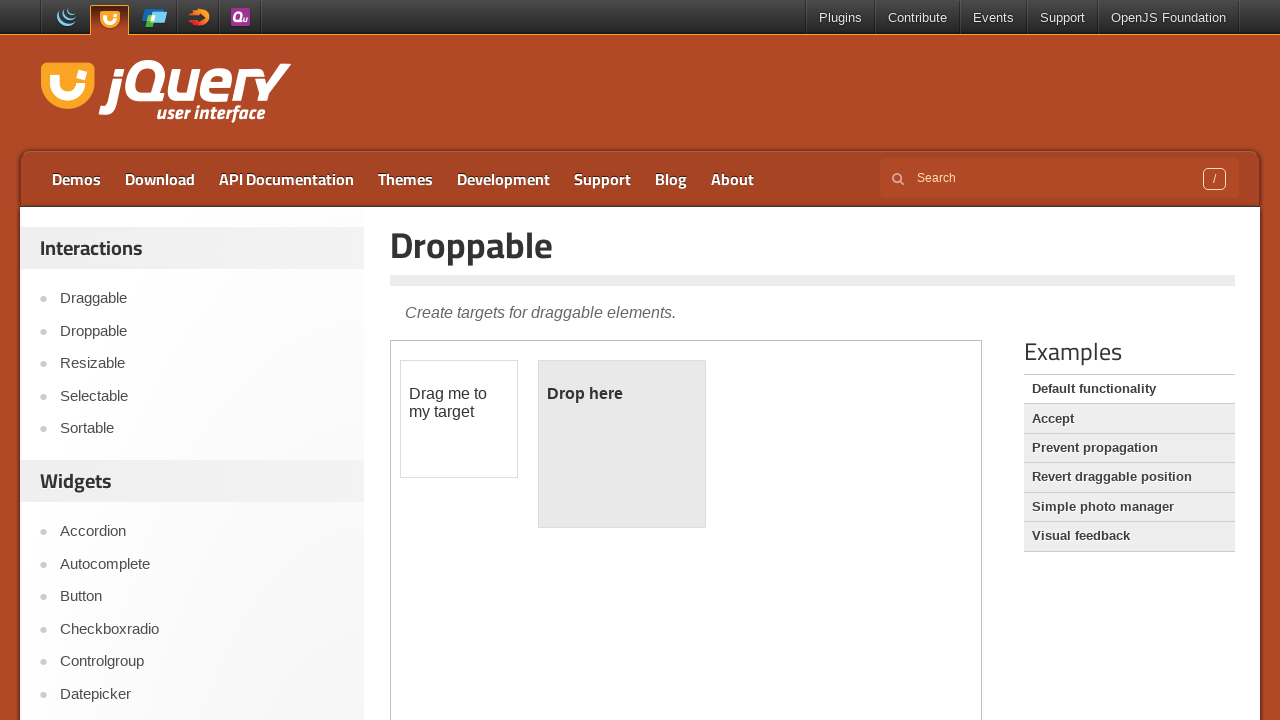

Printed iframe count to console: 1
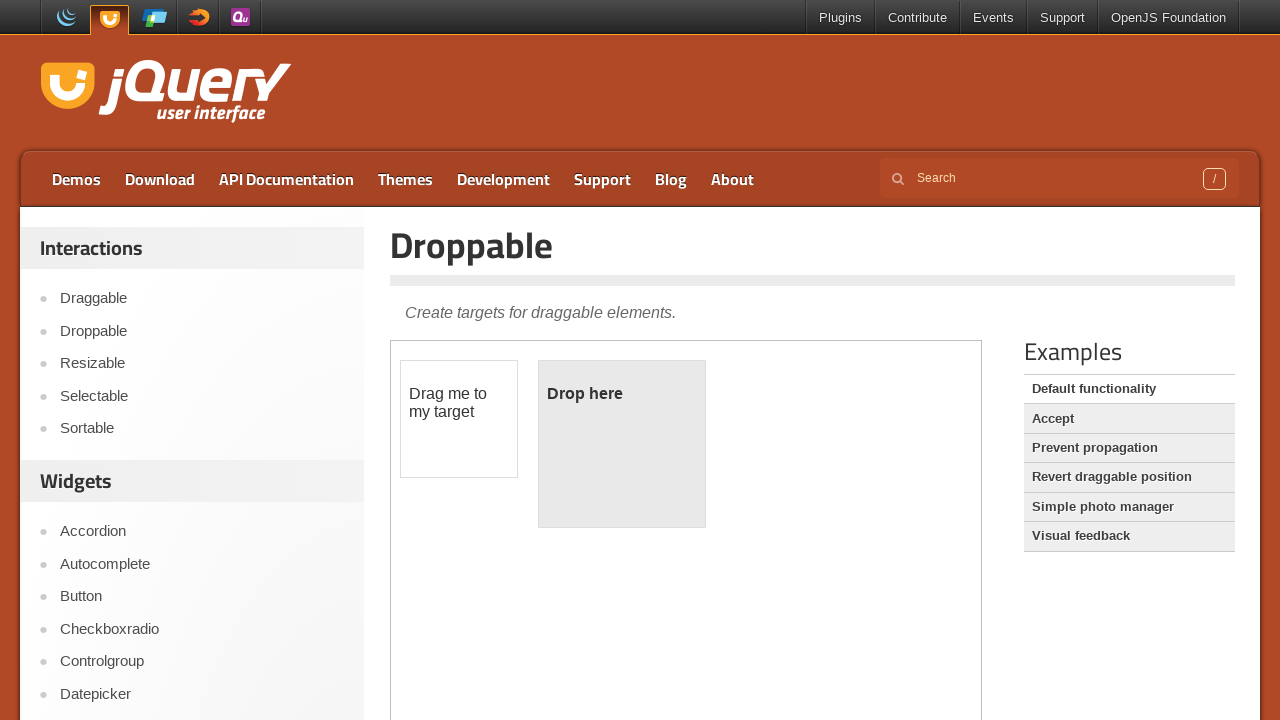

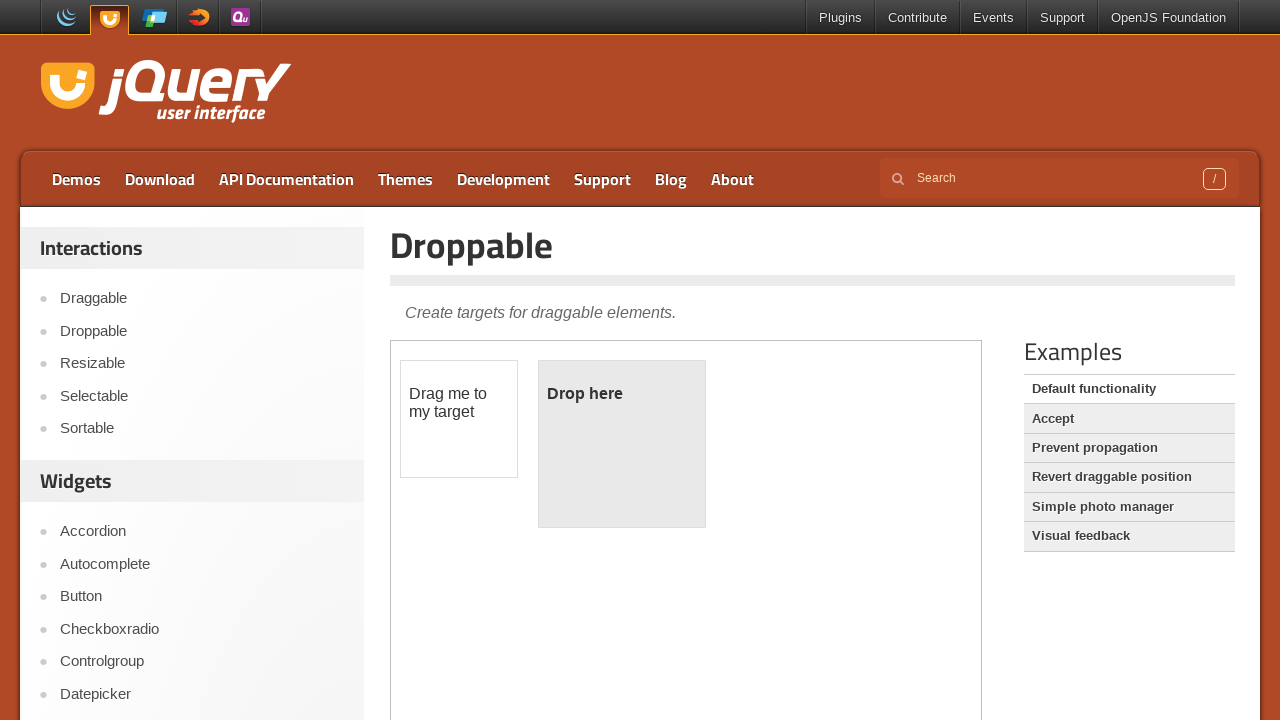